Fills out a contact form with first name, last name, email, and message fields

Starting URL: https://automationtesting.co.uk/contactForm.html

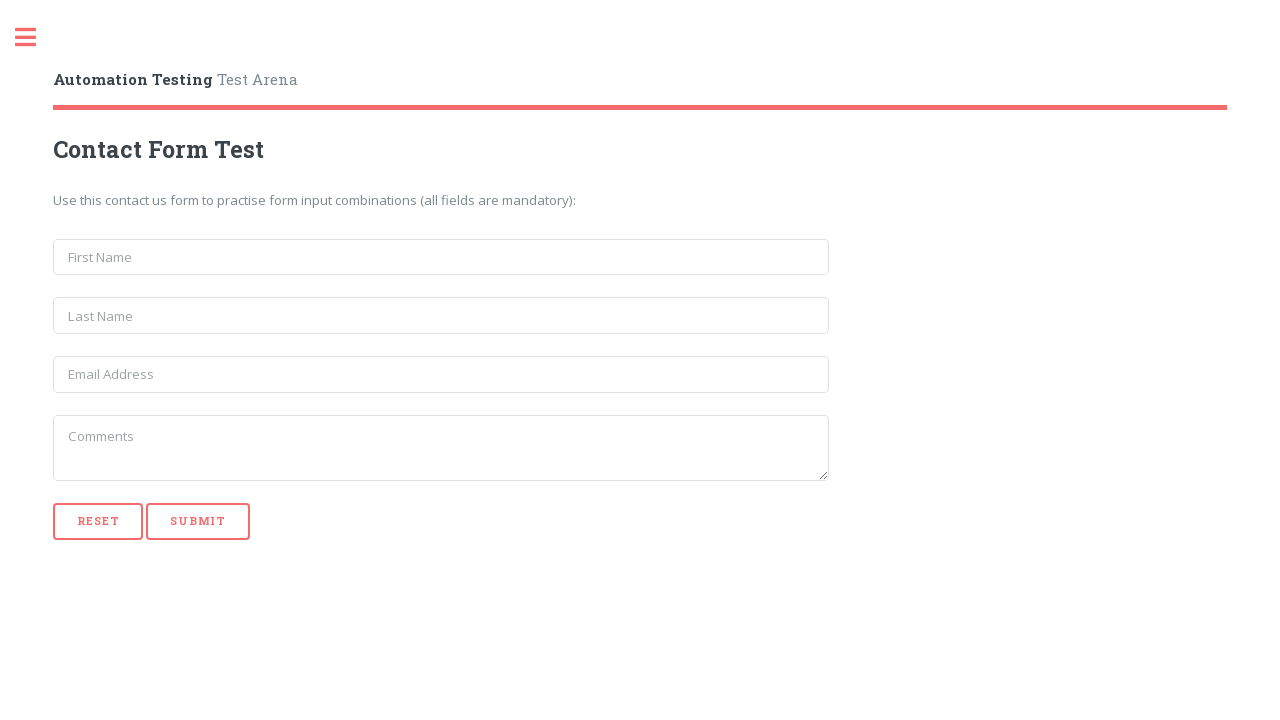

Filled first name field with 'John' on input[name='first_name']
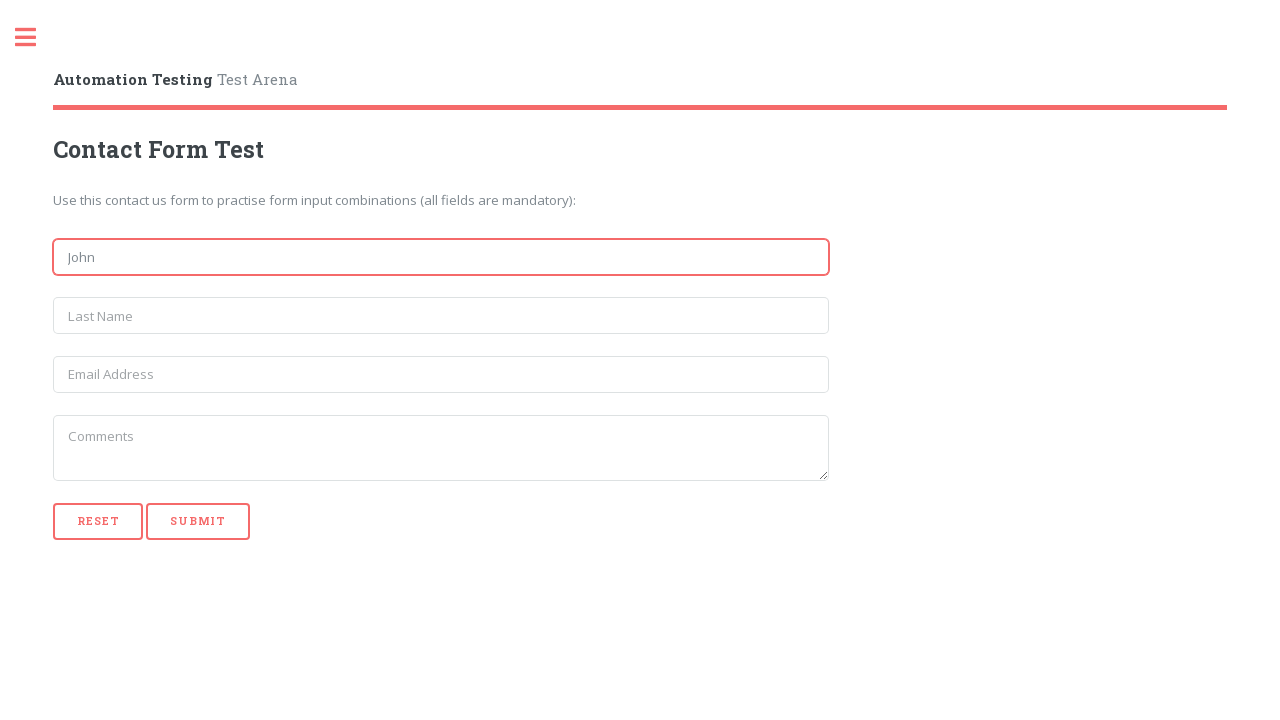

Filled last name field with 'Smith' on input[name='last_name']
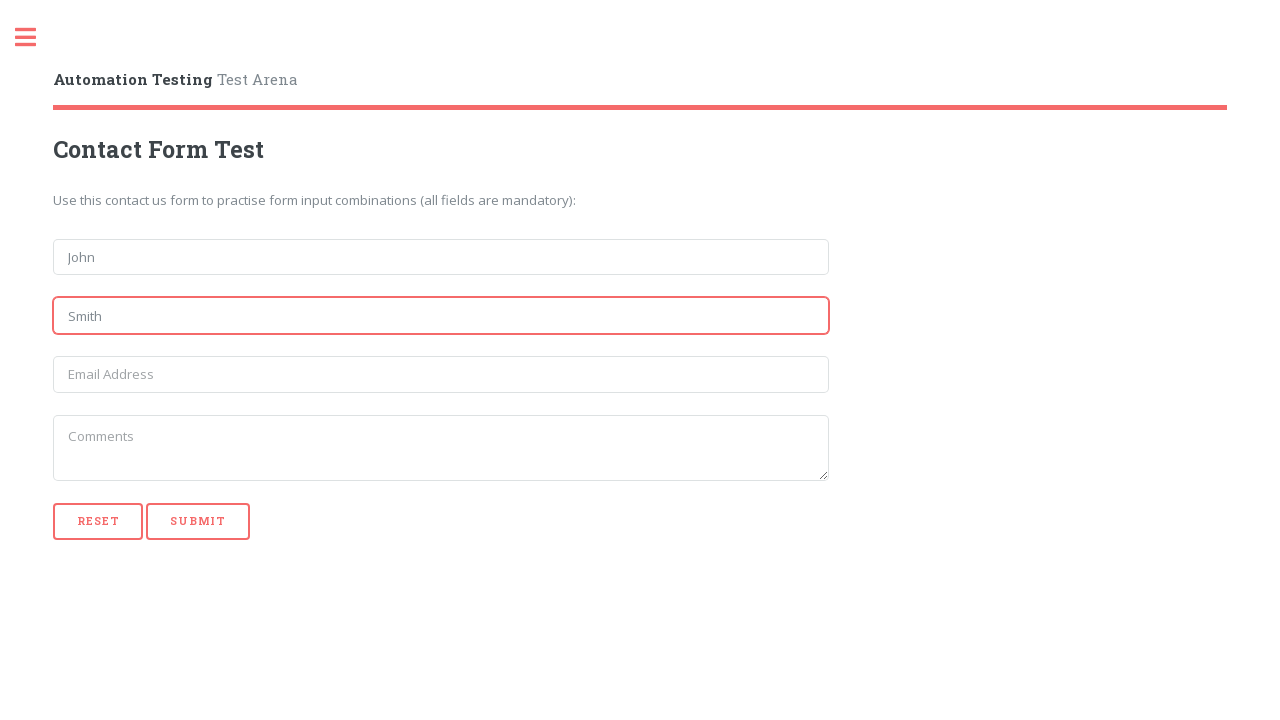

Filled email field with 'johnsmith@test.com' on input[name='email']
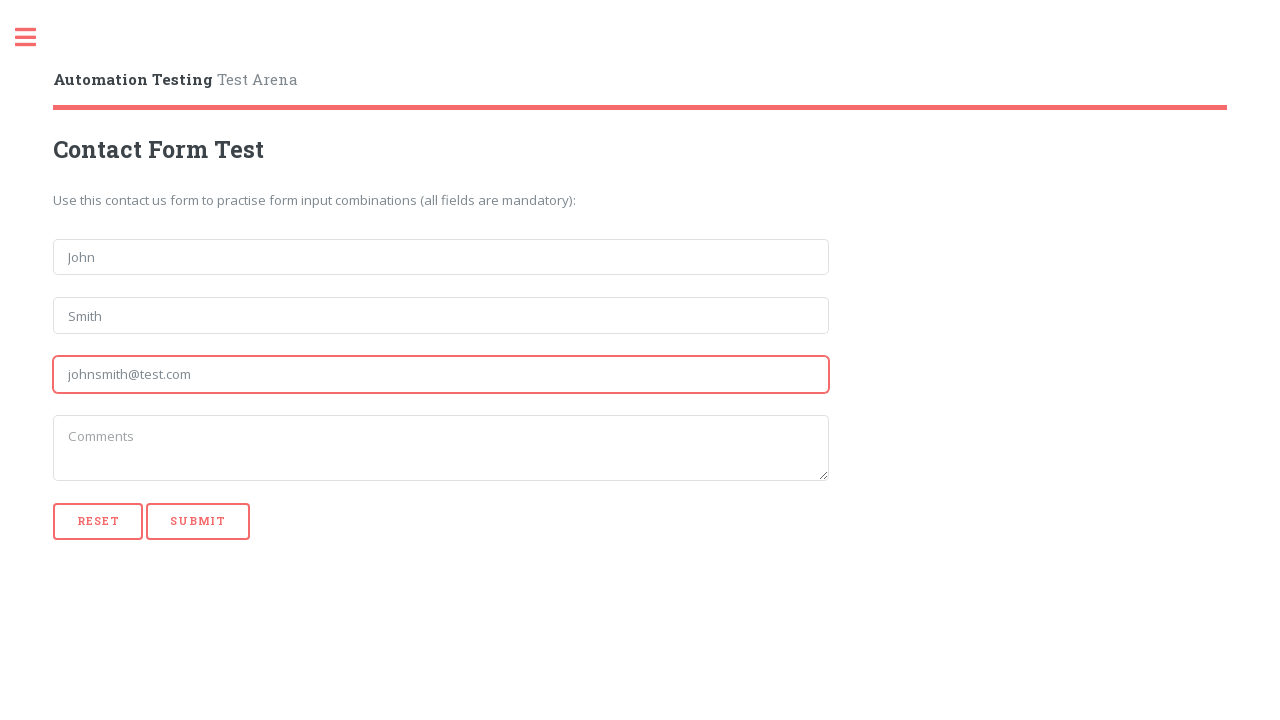

Filled message field with 'This is a message.' on textarea[name='message']
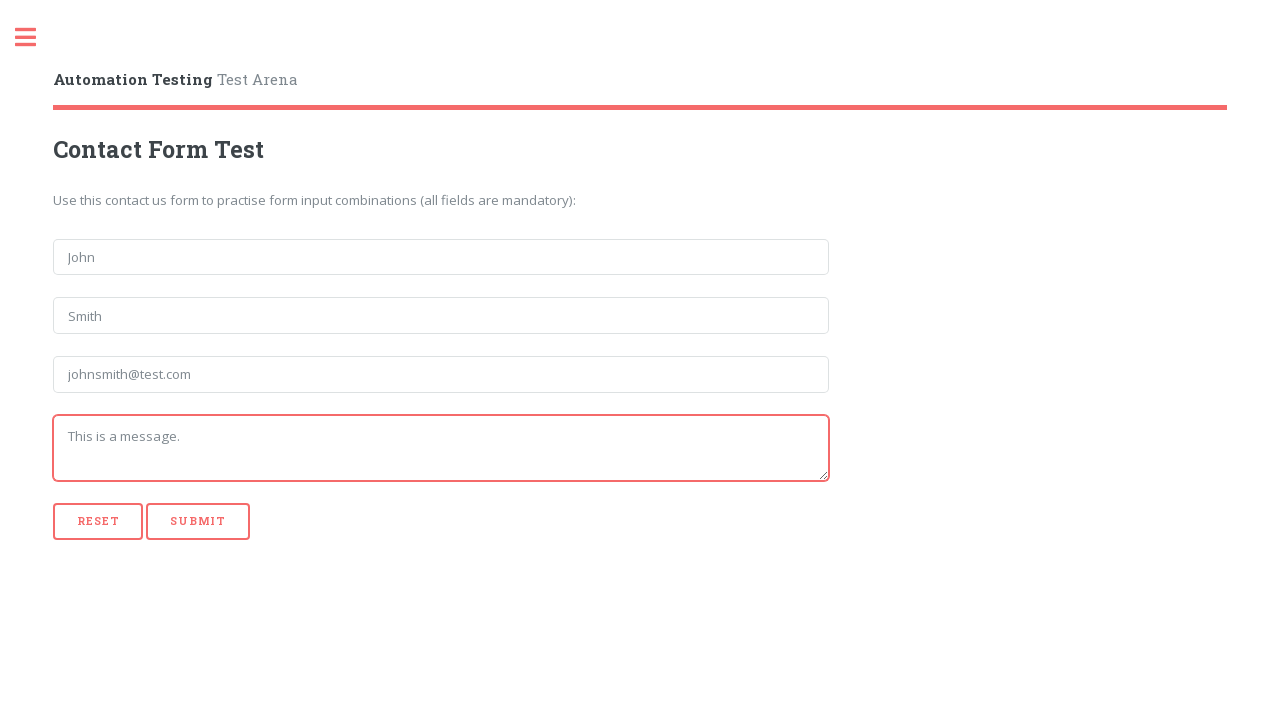

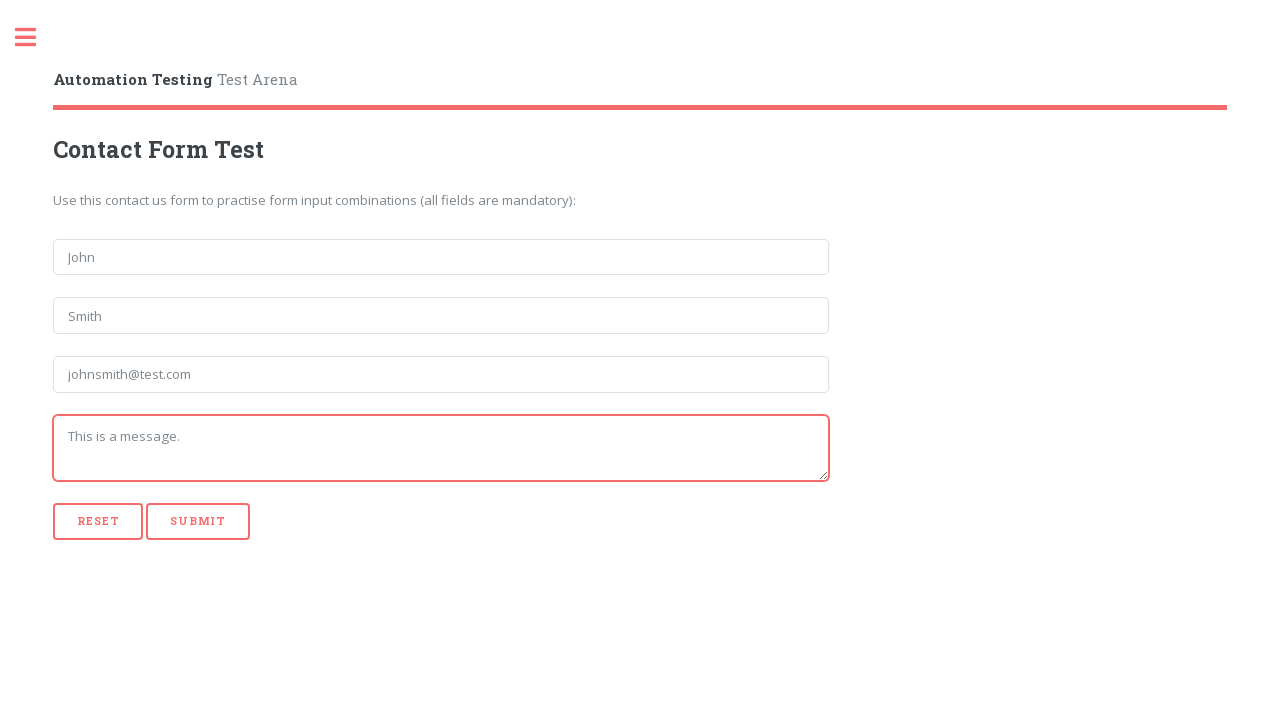